Tests that clicking destroy button removes a todo item

Starting URL: http://backbonejs.org/examples/todos/

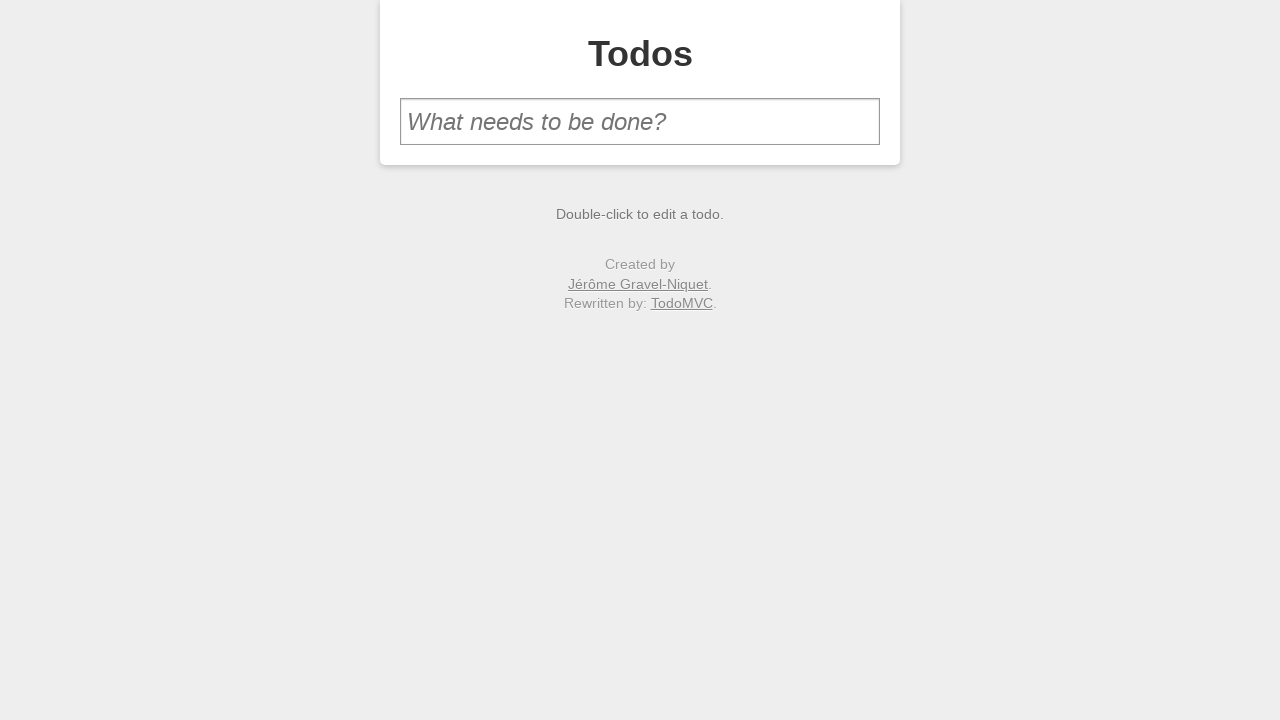

Filled new todo input with 'make sure it can be destroyed' on #new-todo
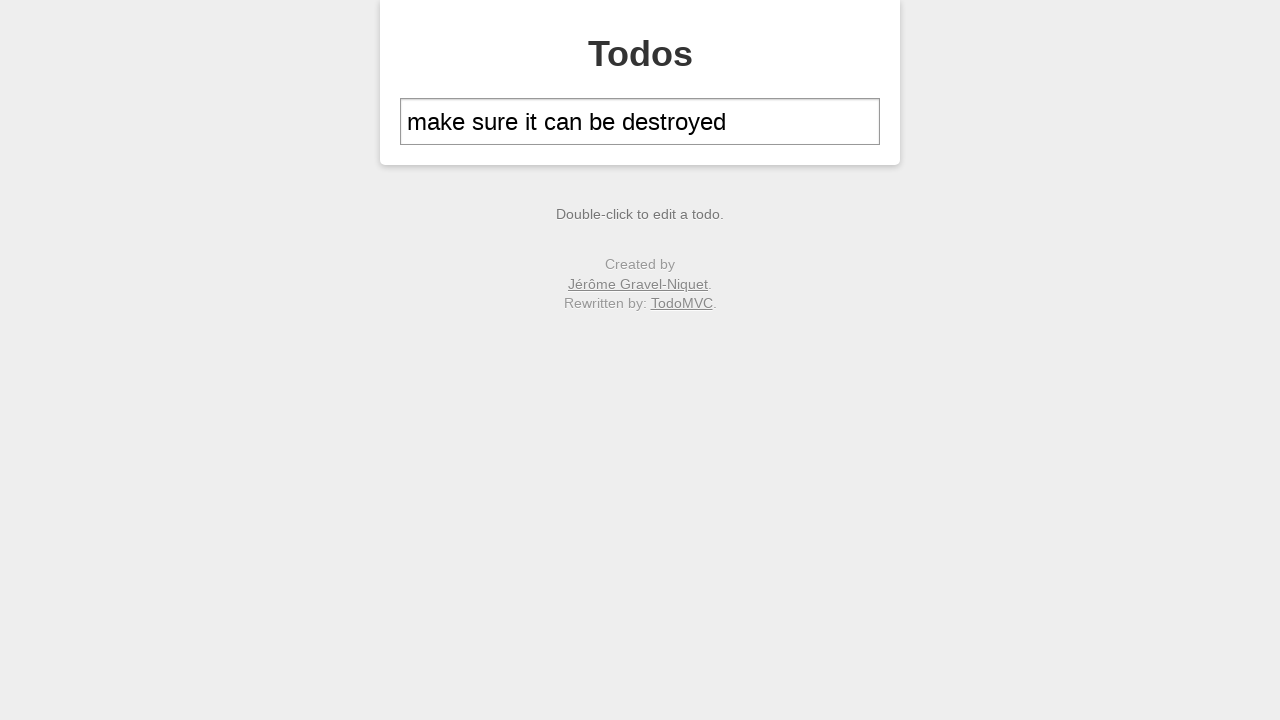

Pressed Enter to create new todo item on #new-todo
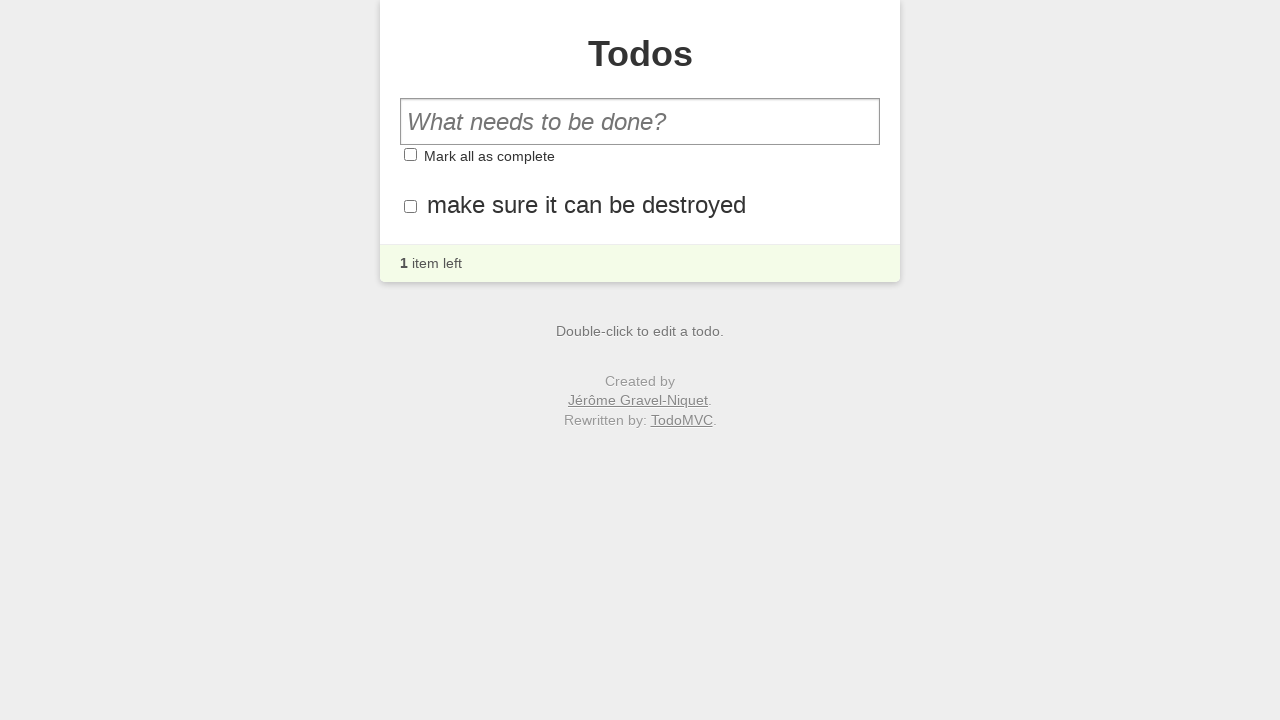

Todo list item appeared
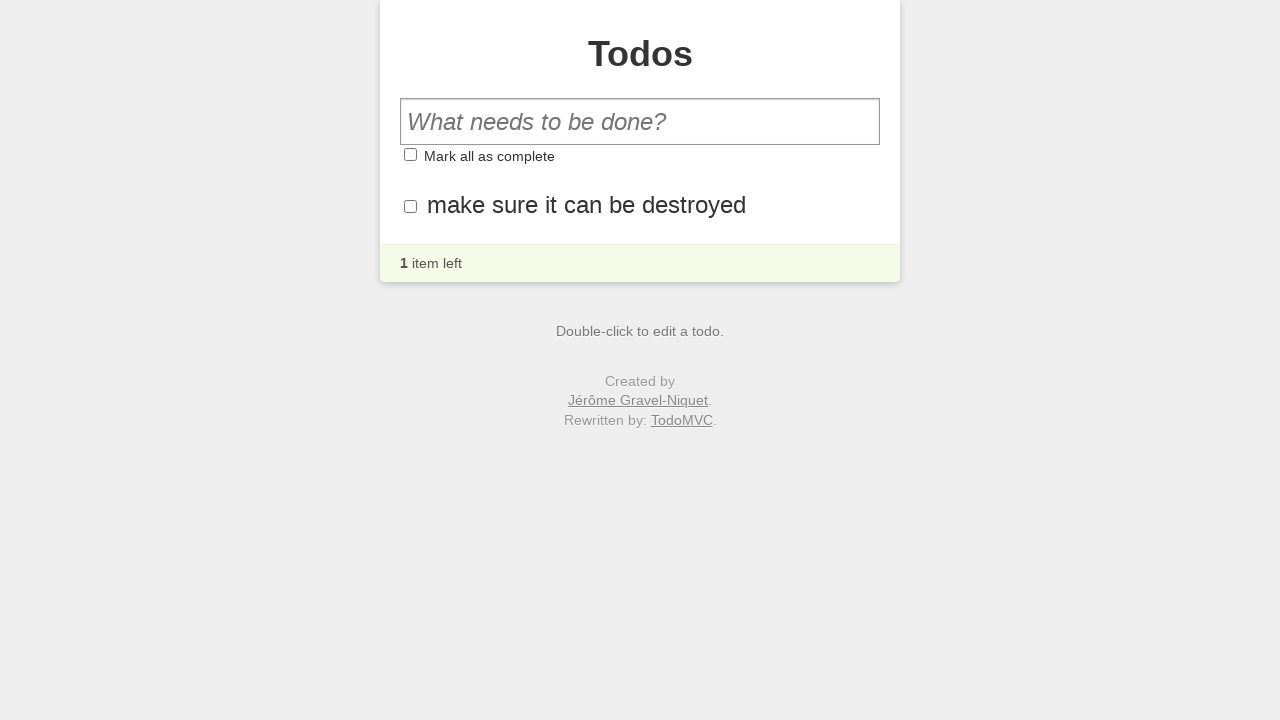

Hovered over first todo item to reveal destroy button at (640, 206) on #todo-list li:first-child
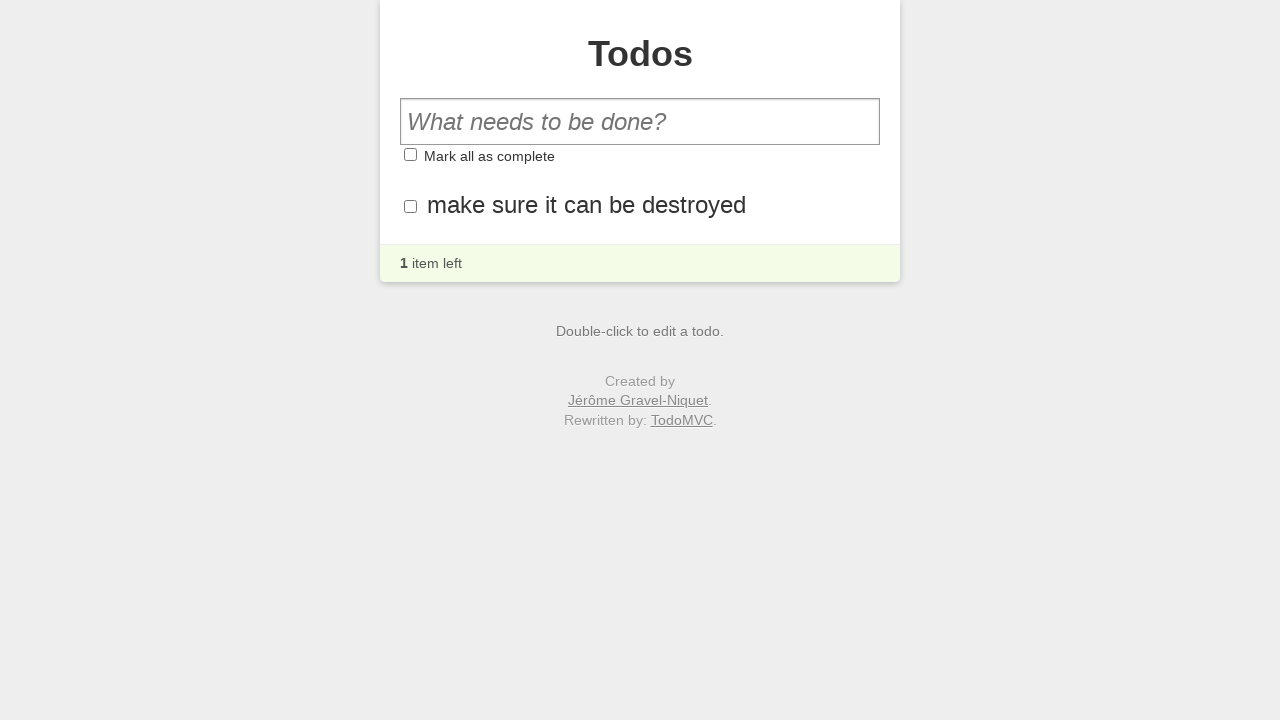

Clicked destroy button to remove todo item at (865, 207) on #todo-list li:first-child .destroy
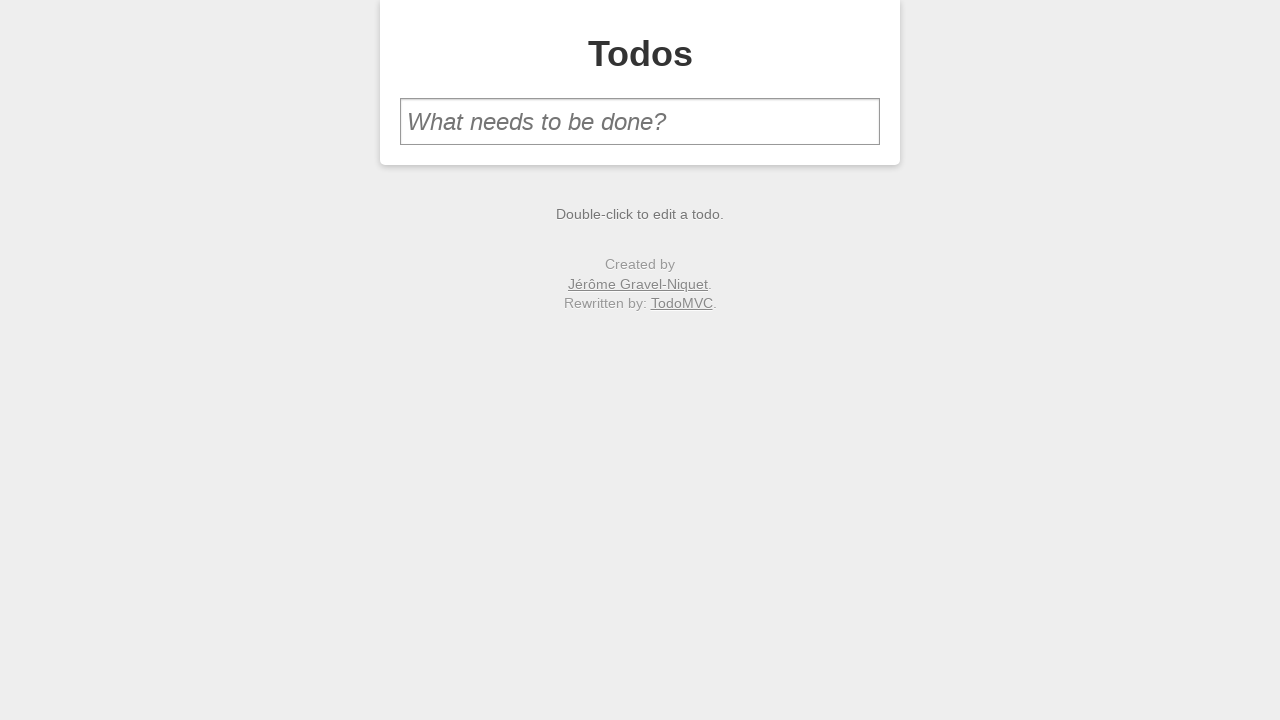

Located all remaining todo items
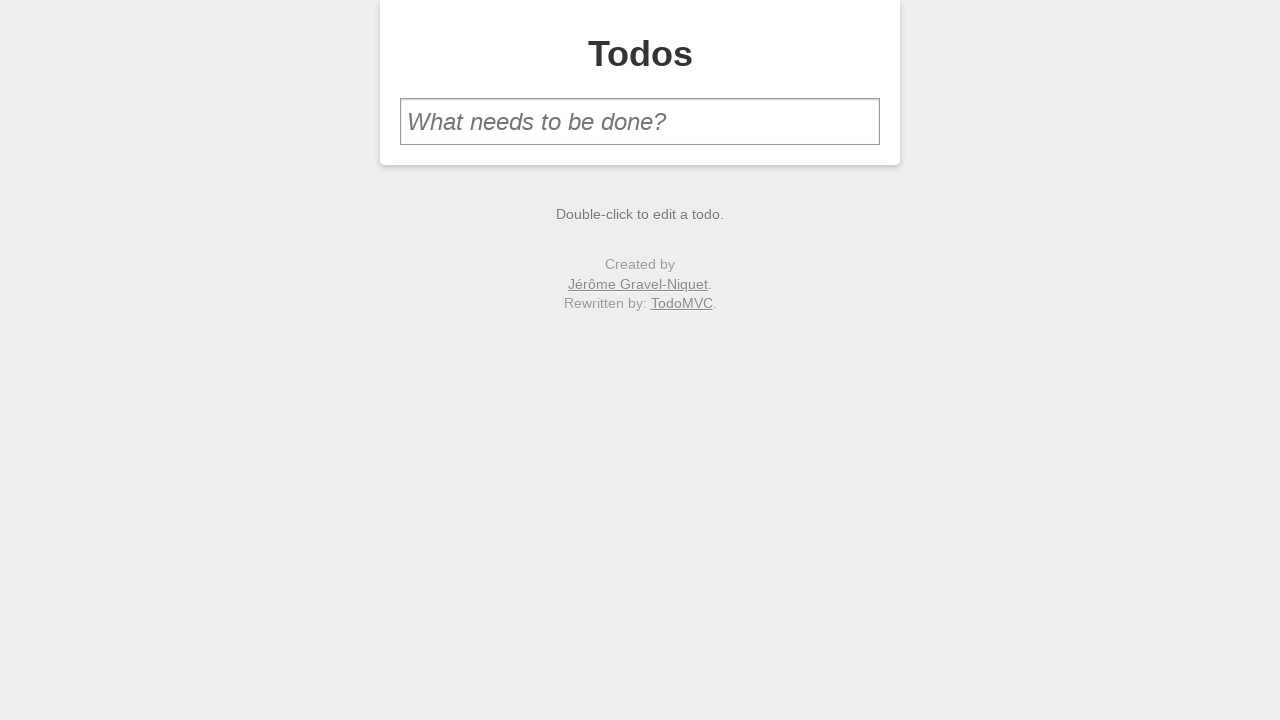

Verified that no items remain in todo list
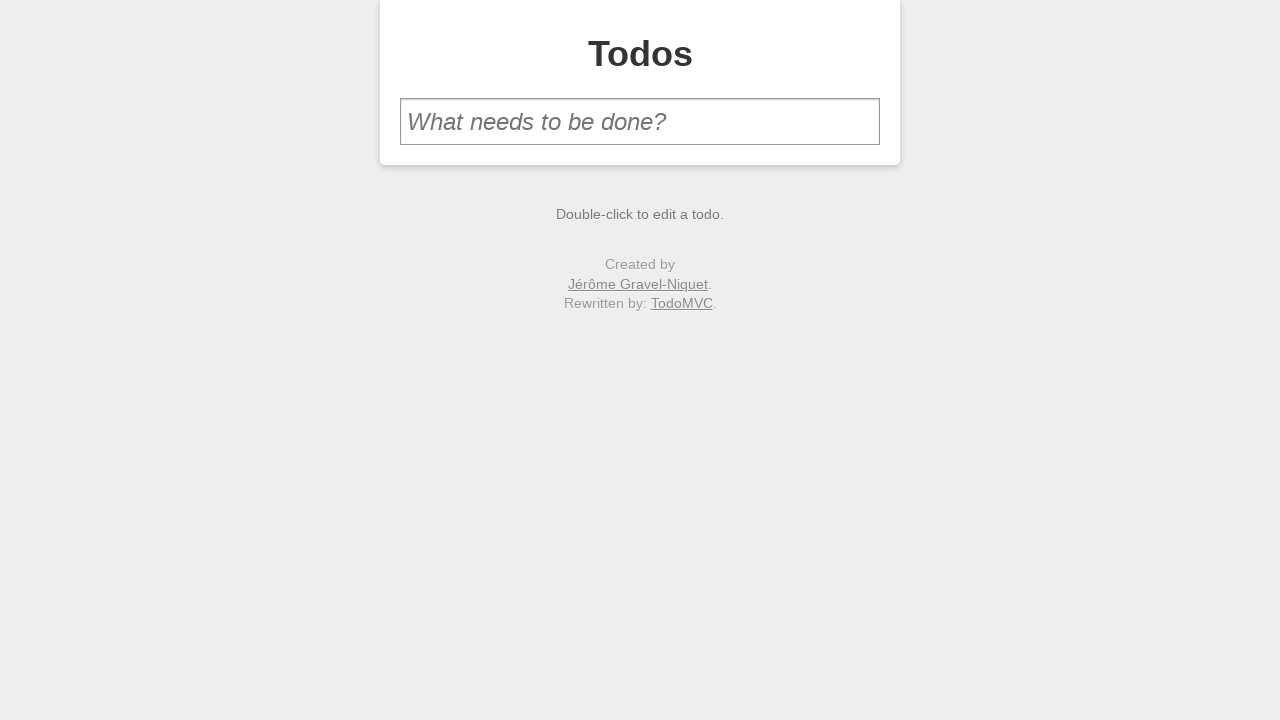

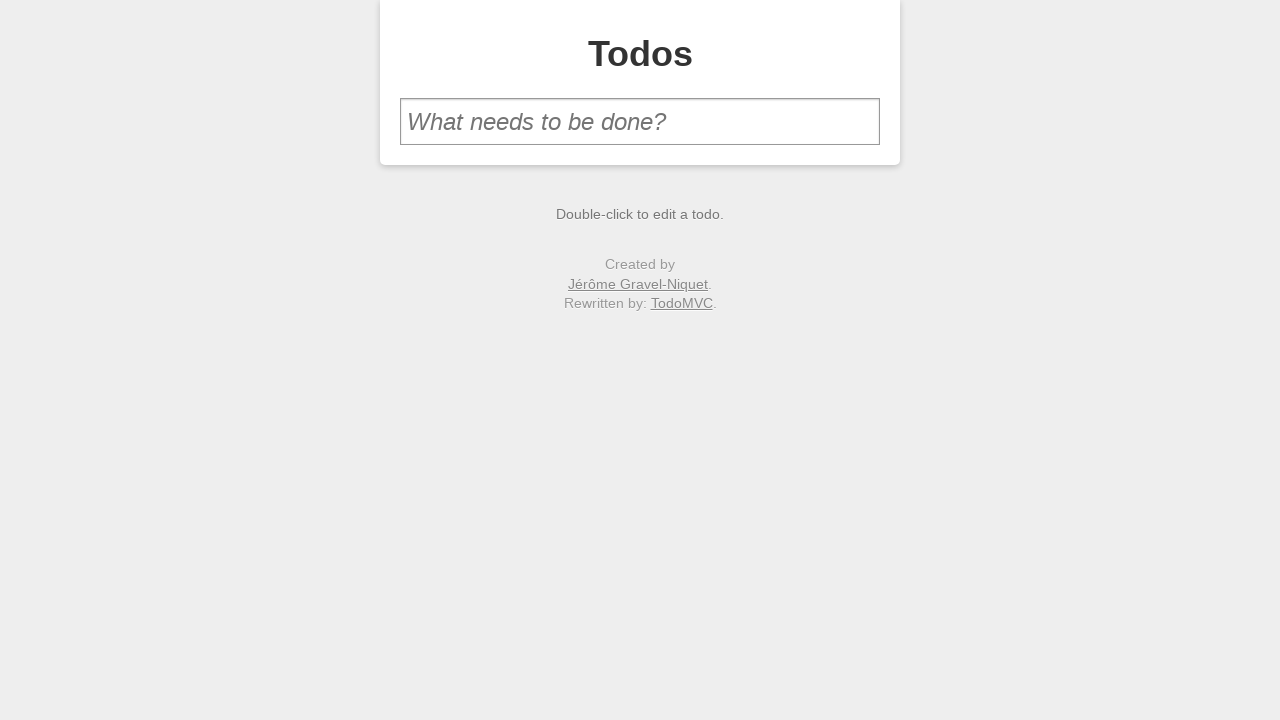